Navigates to the omayo test website and clicks on a dropdown element with ID "drop1"

Starting URL: https://omayo.blogspot.com/

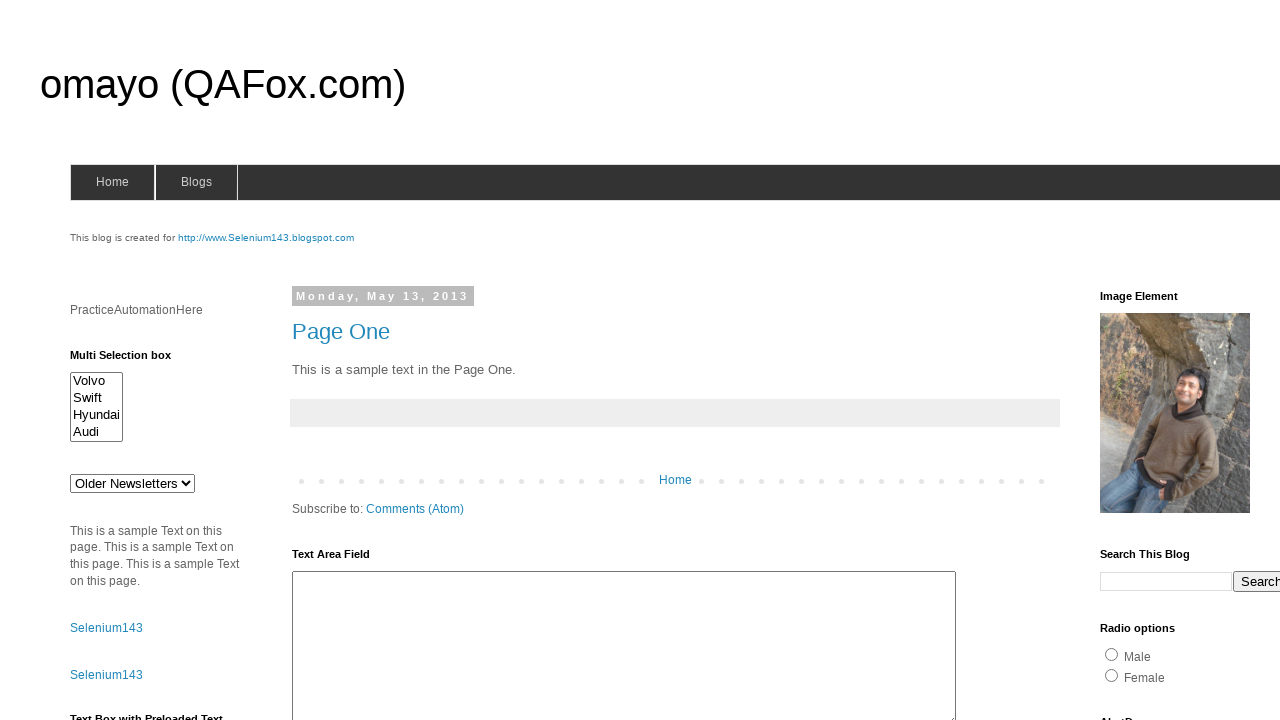

Navigated to omayo test website
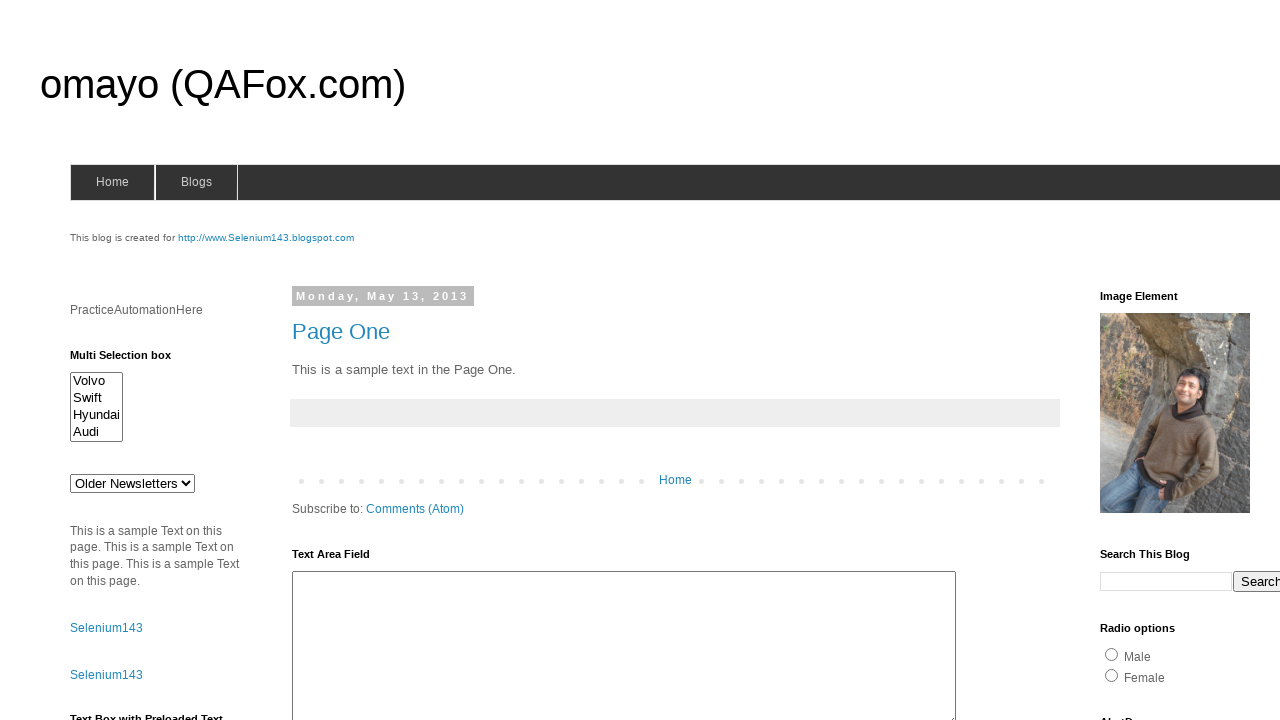

Clicked on dropdown element with ID 'drop1' at (132, 483) on #drop1
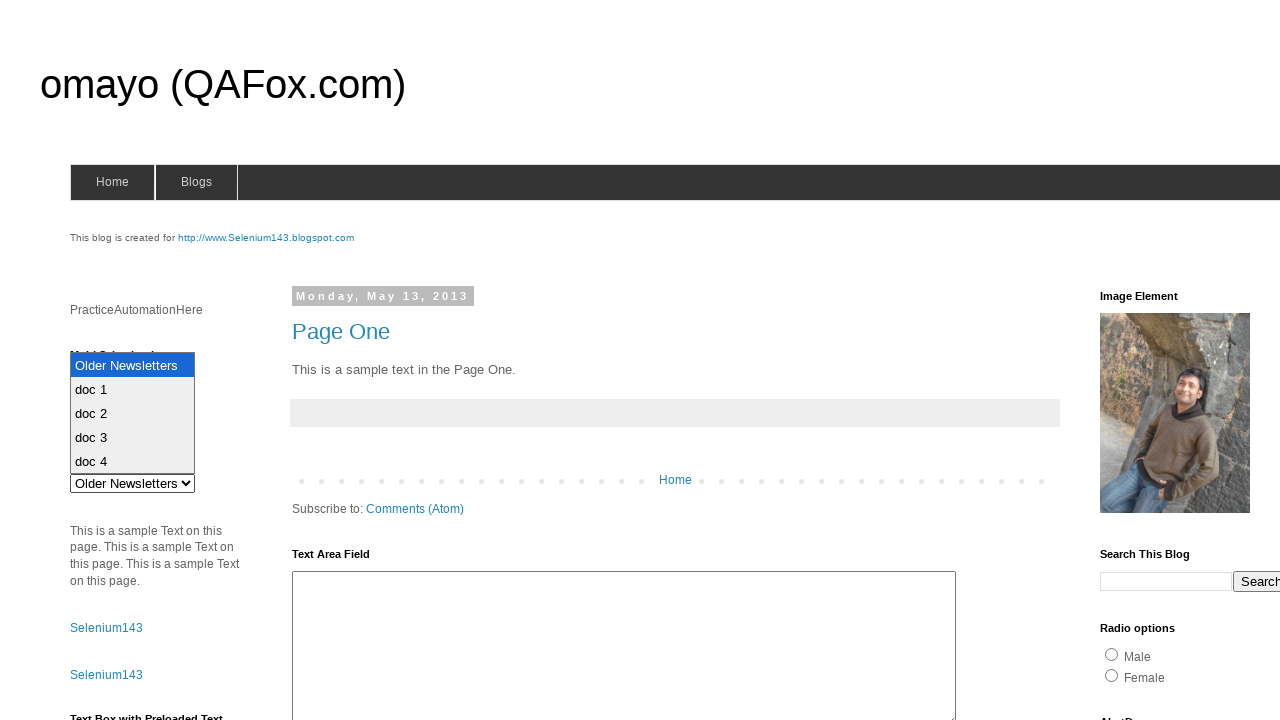

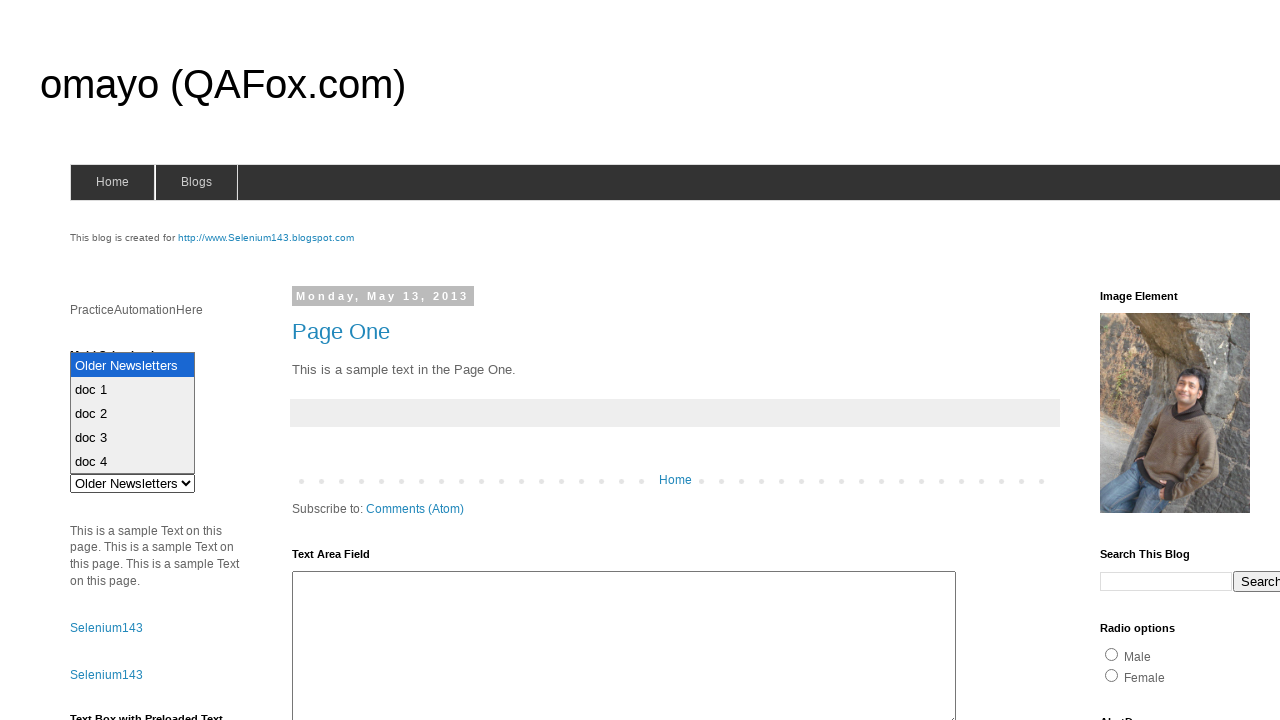